Tests click-and-hold, move, and release mouse actions for manual drag-and-drop

Starting URL: https://crossbrowsertesting.github.io/drag-and-drop

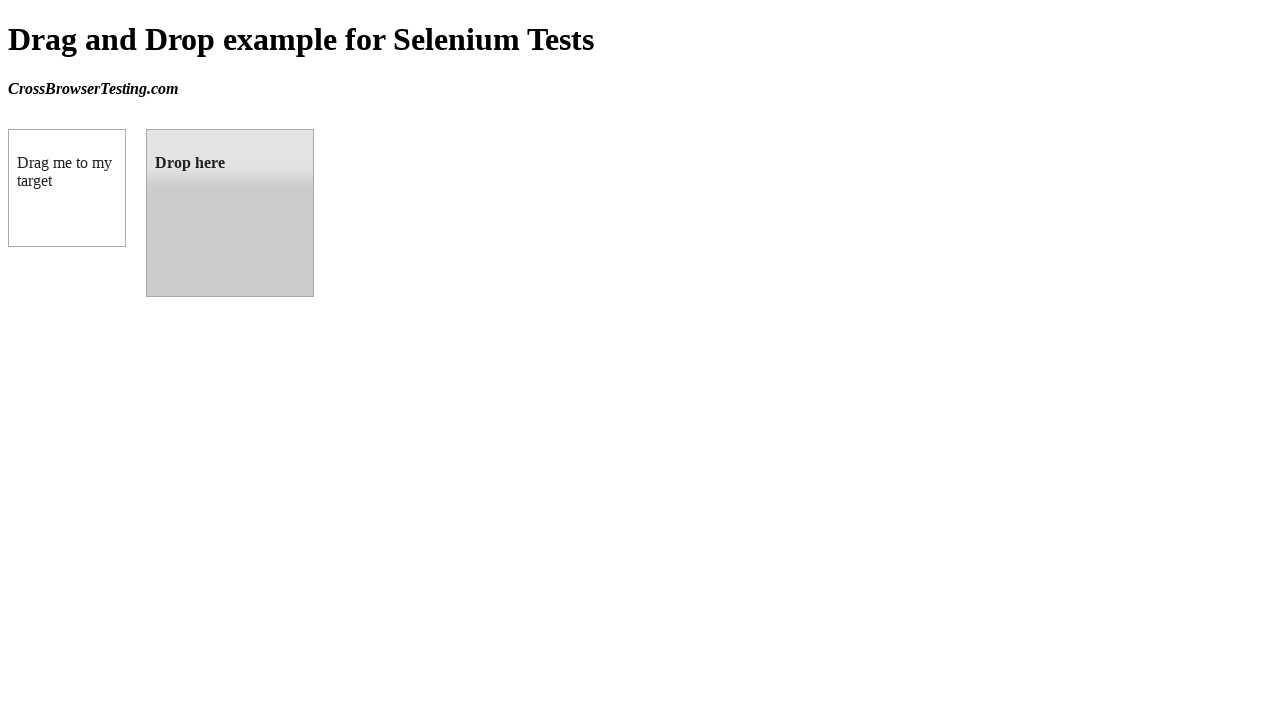

Located source element (draggable box A)
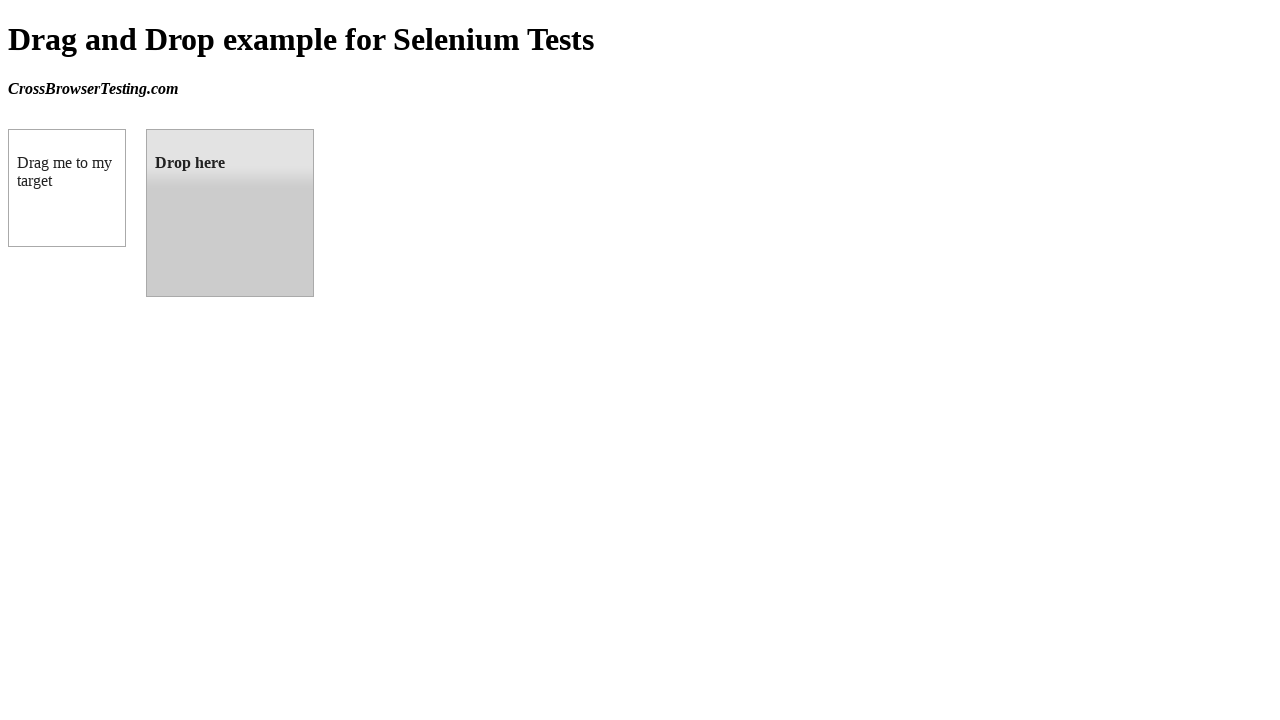

Located target element (droppable box B)
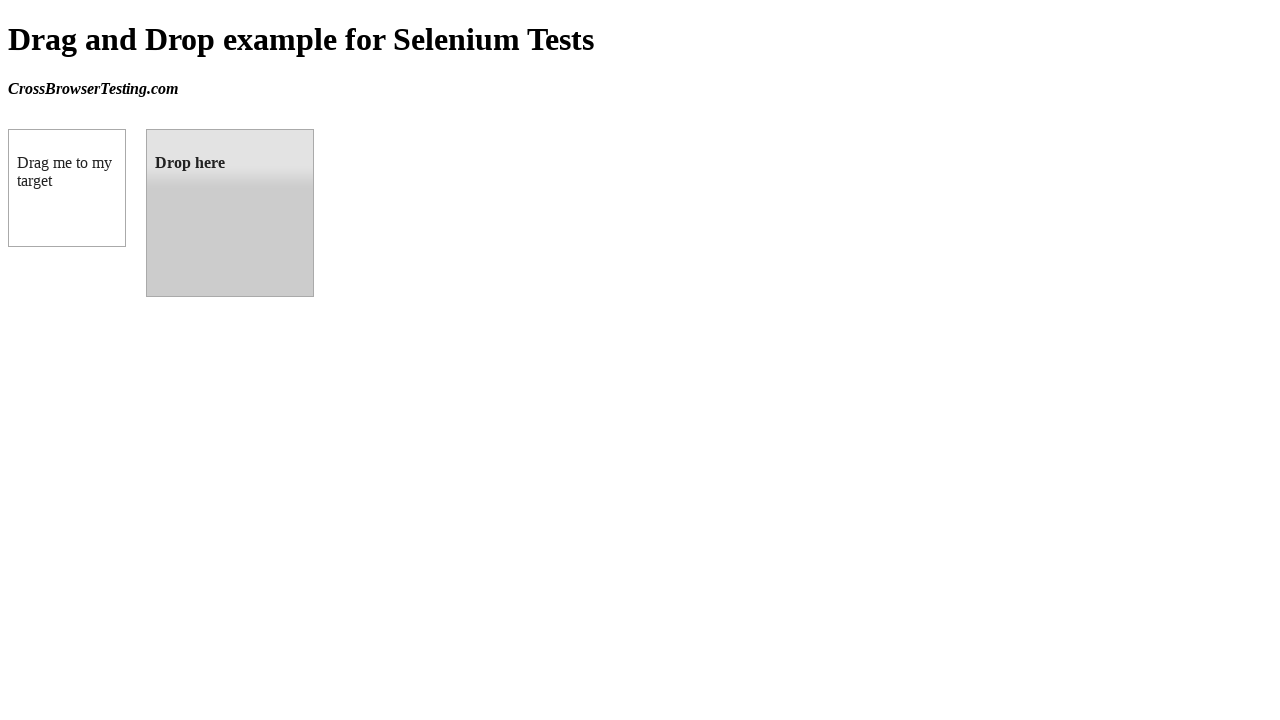

Retrieved bounding box for source element
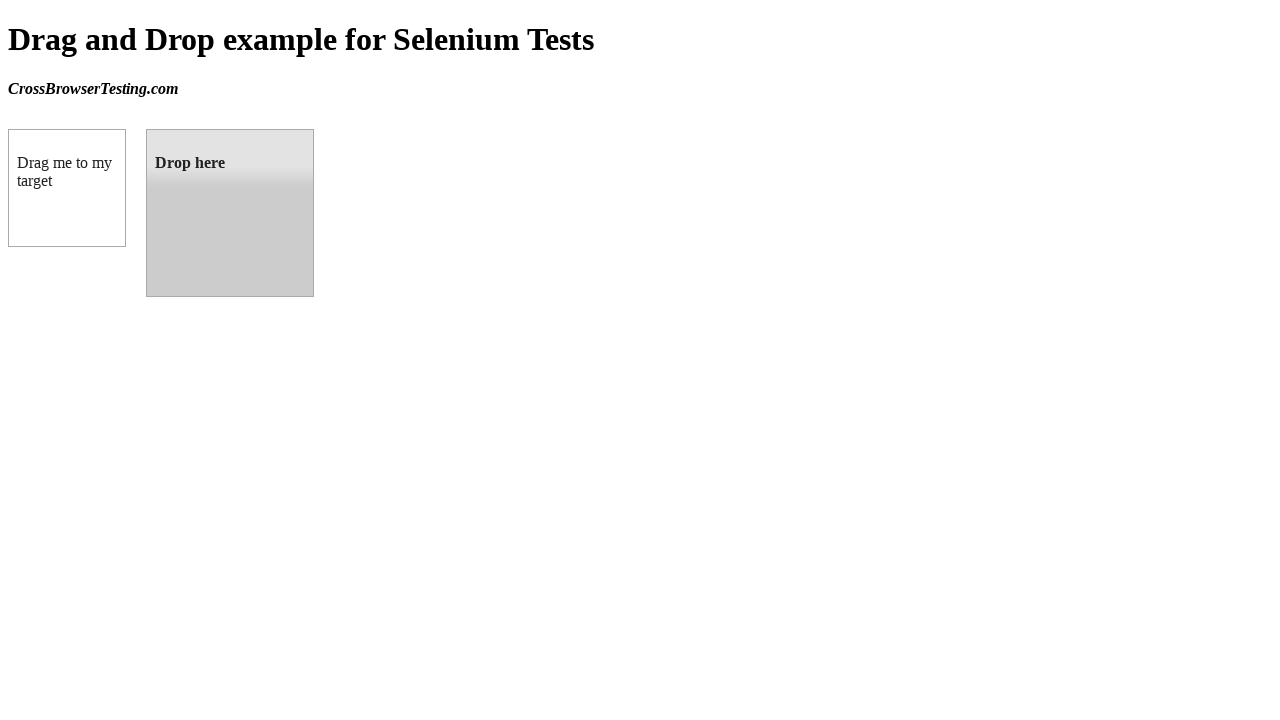

Retrieved bounding box for target element
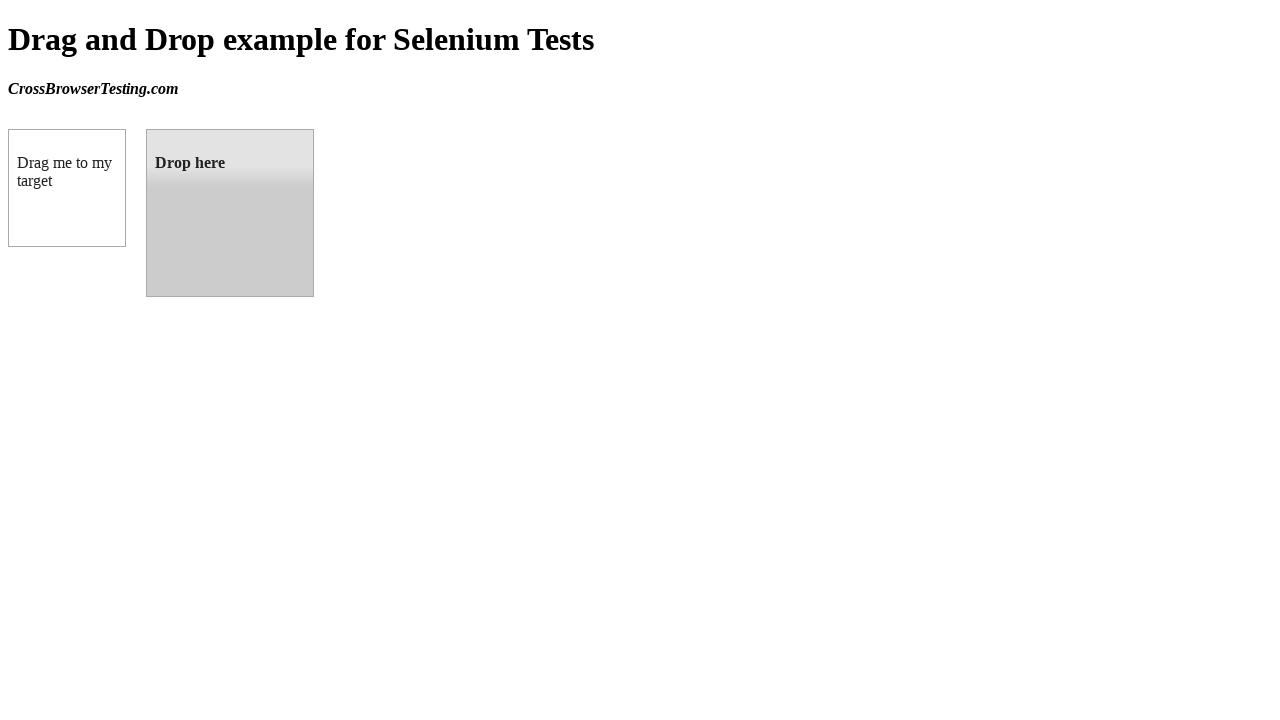

Moved mouse to center of source element at (67, 188)
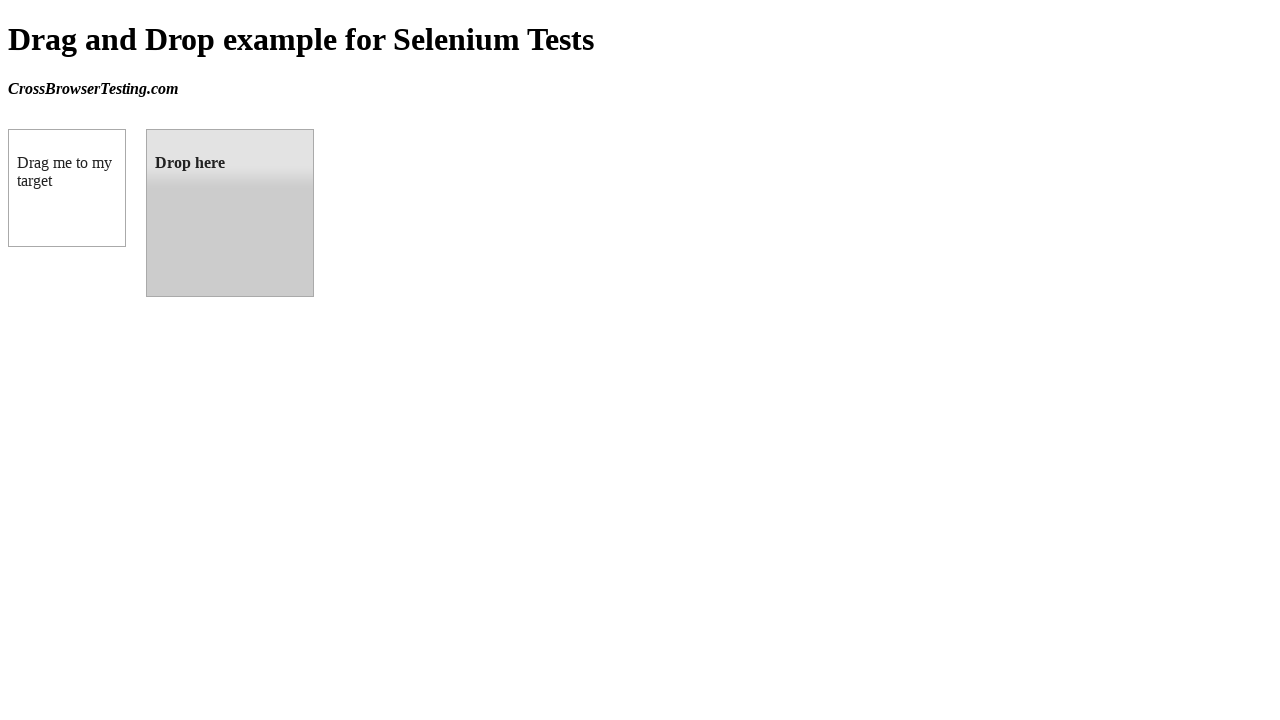

Pressed mouse button down on source element at (67, 188)
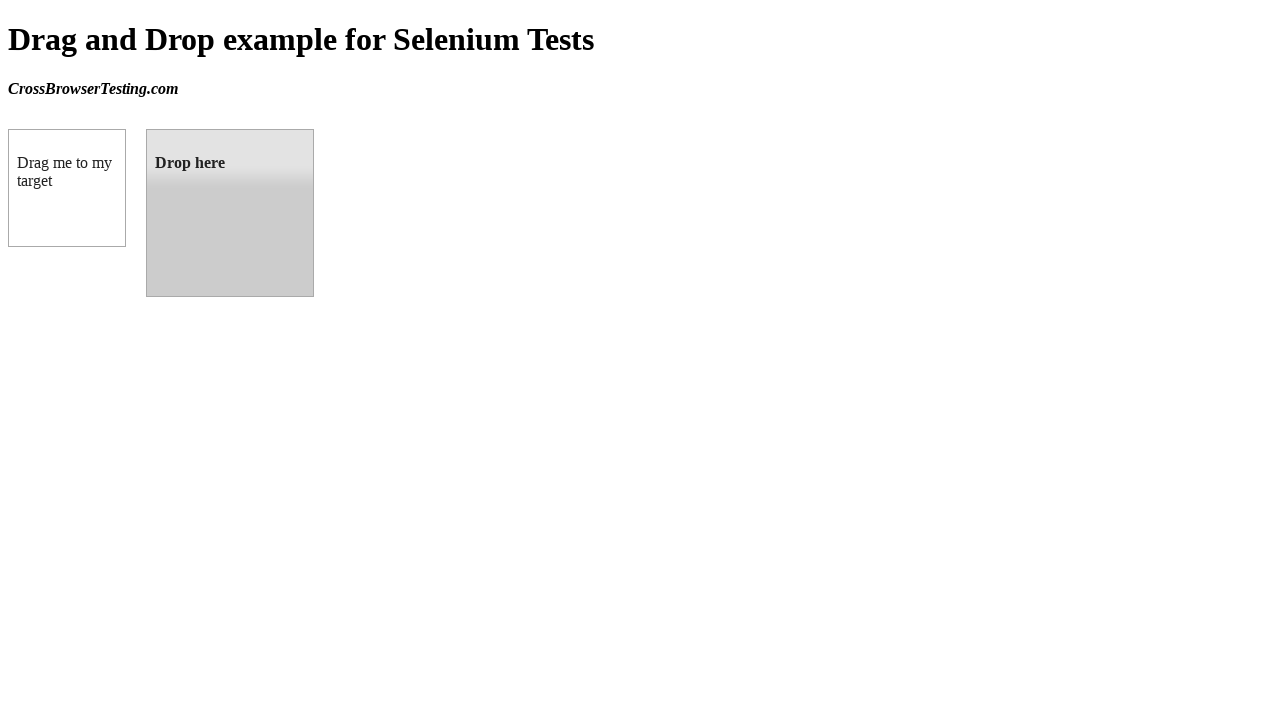

Dragged mouse to center of target element at (230, 213)
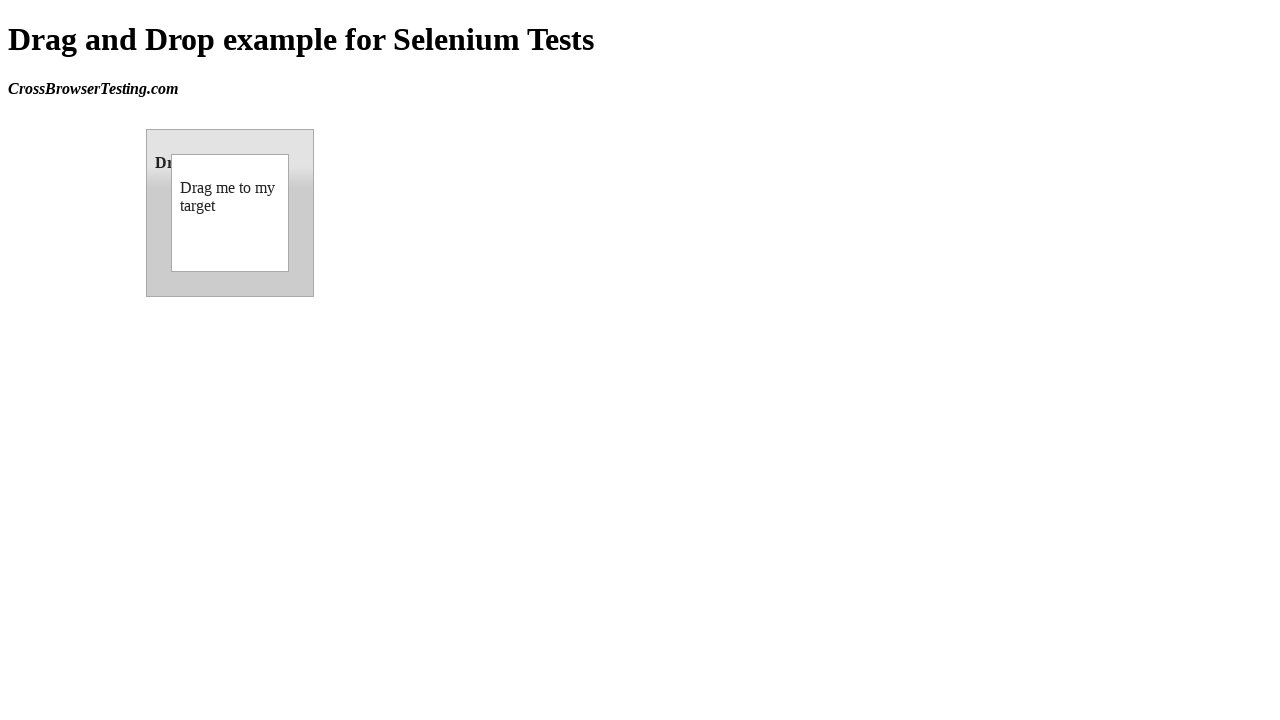

Released mouse button to complete drag-and-drop at (230, 213)
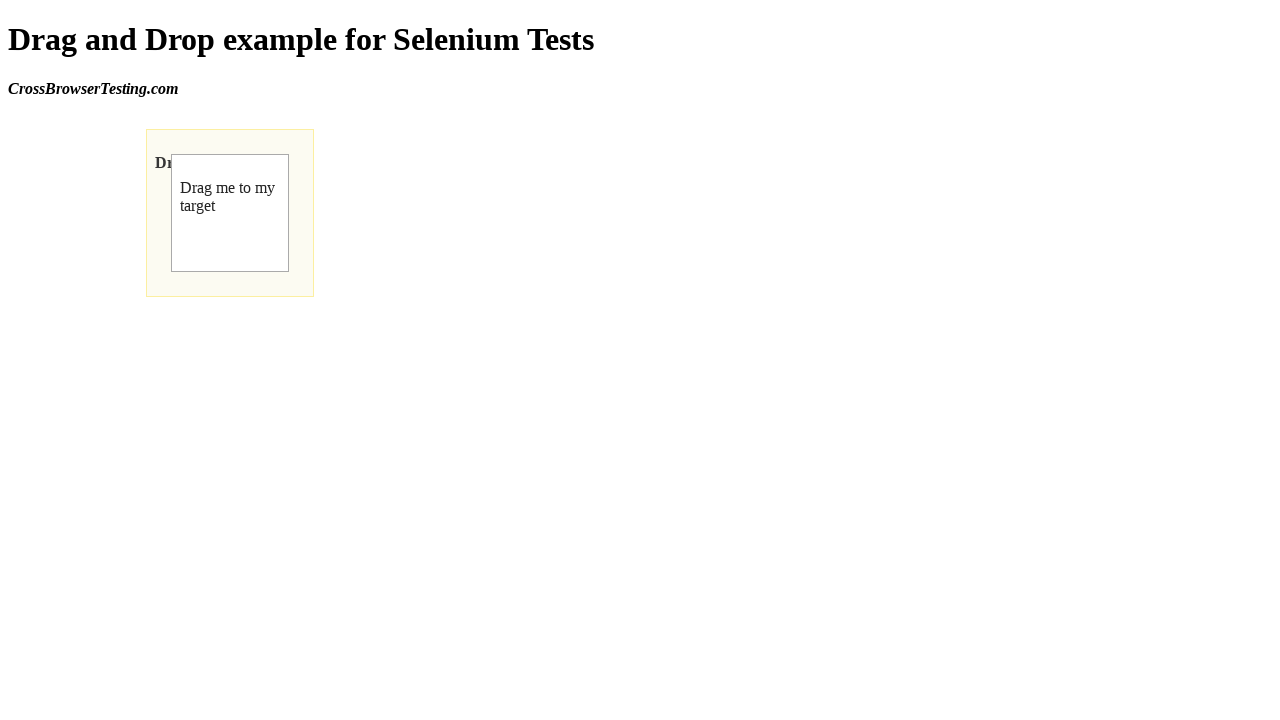

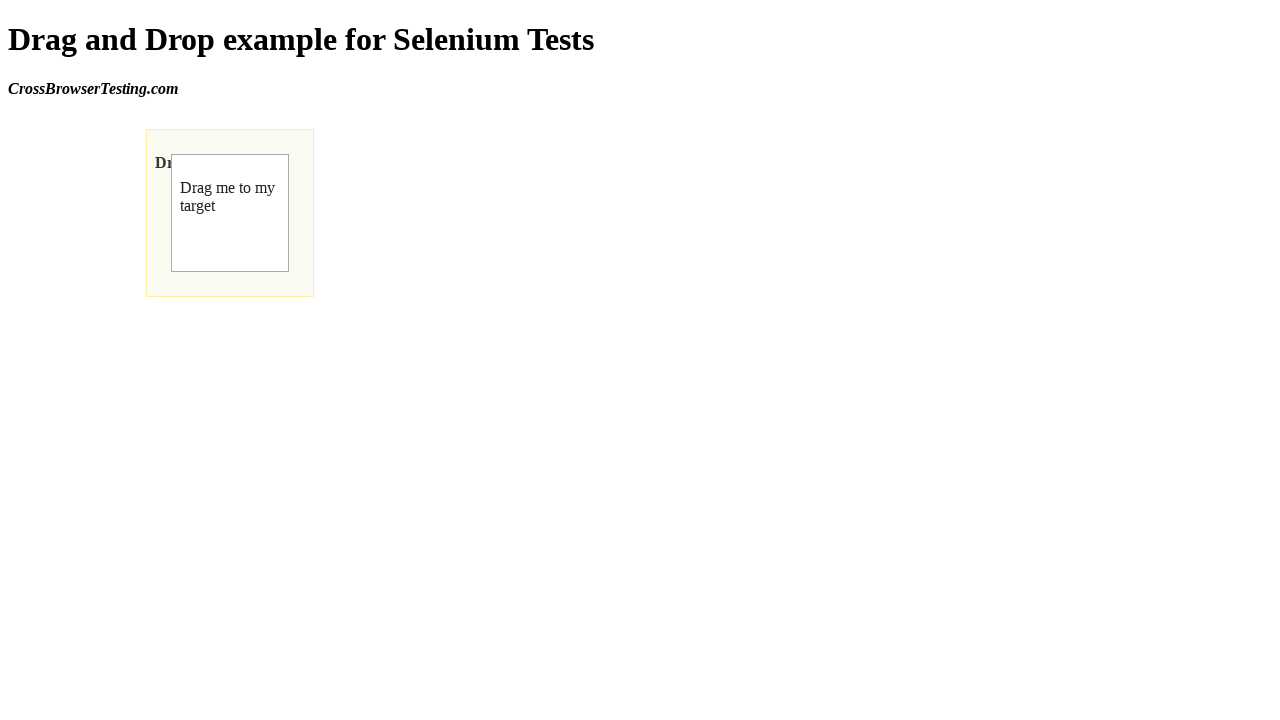